Tests the Confucius quote generator by clicking the generate button and verifying that a quote is displayed in the output div.

Starting URL: http://generatorland.com/glgenerator.aspx?id=86

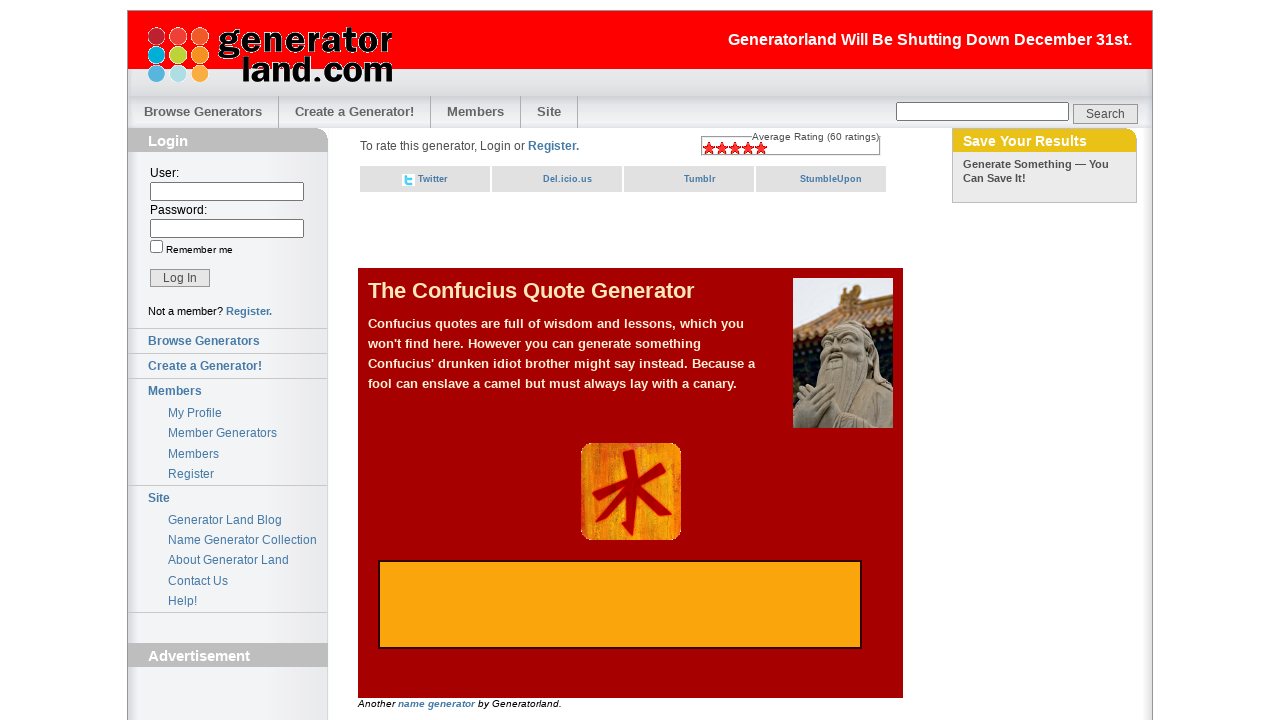

Clicked Confucius image button to generate quote at (630, 492) on a img[alt='Confucius']
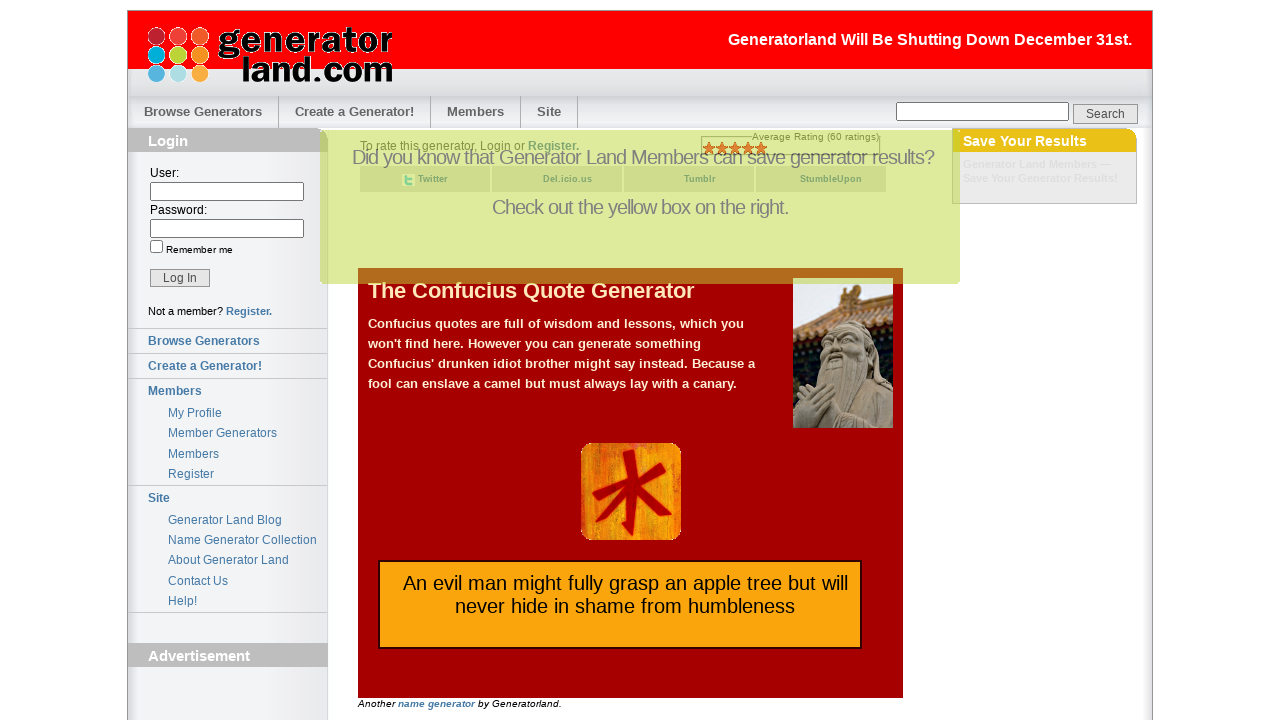

Quote container appeared and loaded with content
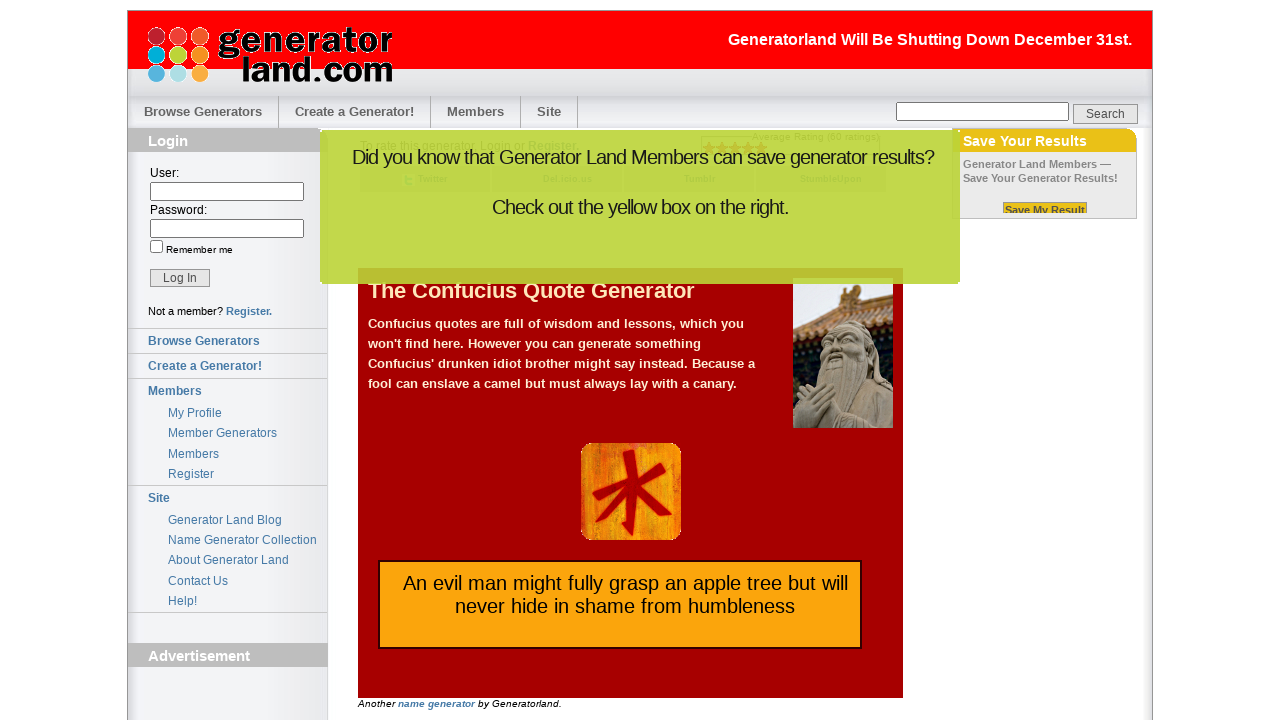

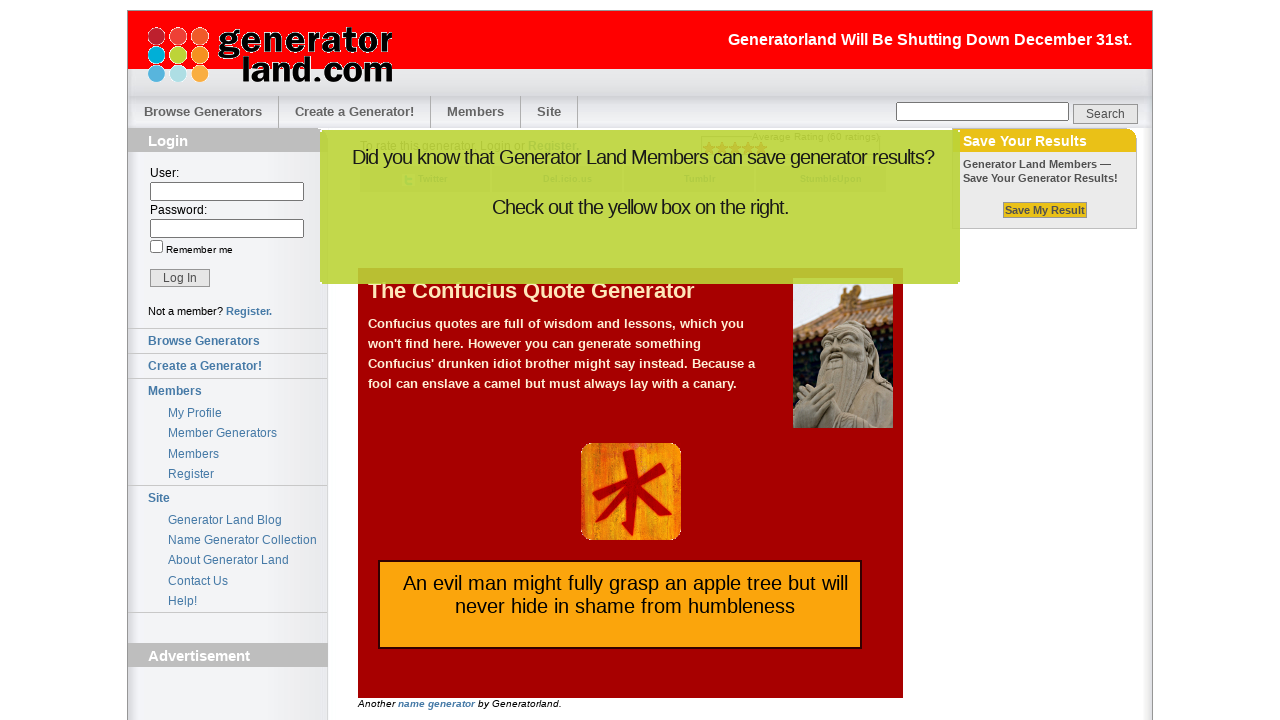